Tests dropdown selection functionality by selecting options using different methods (visible text, value, and index)

Starting URL: https://rahulshettyacademy.com/AutomationPractice/

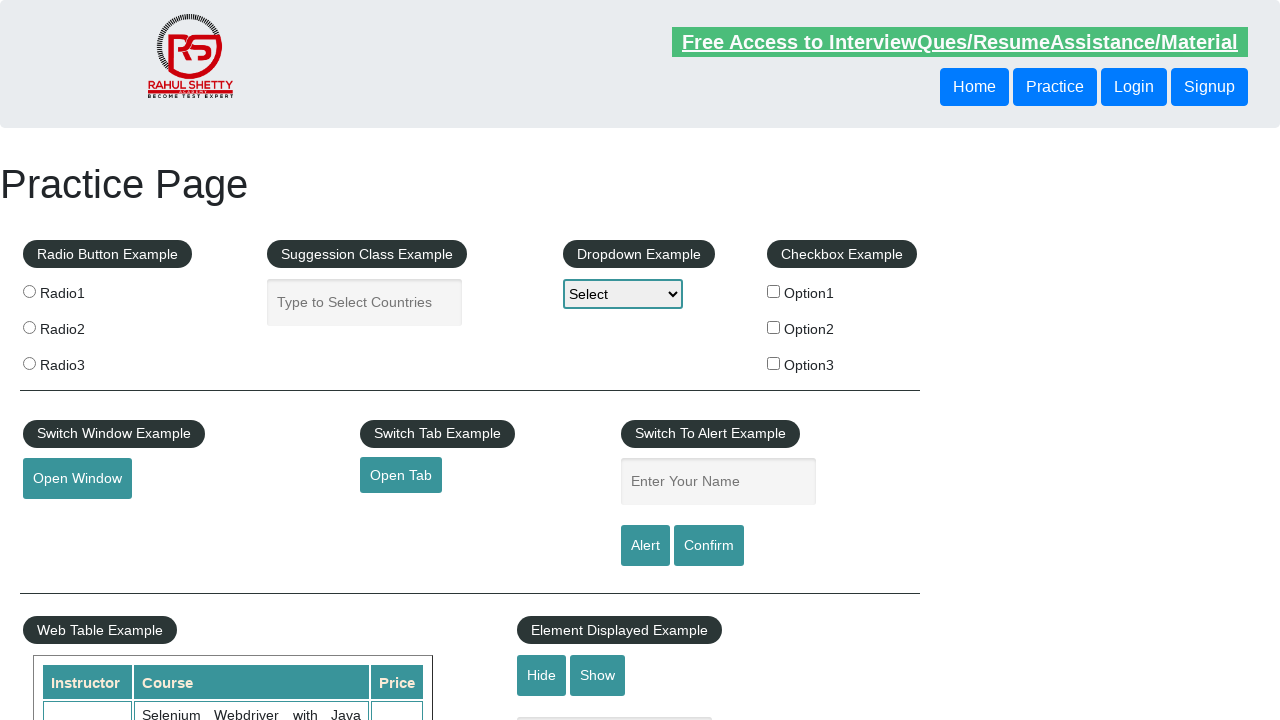

Located dropdown element with id 'dropdown-class-example'
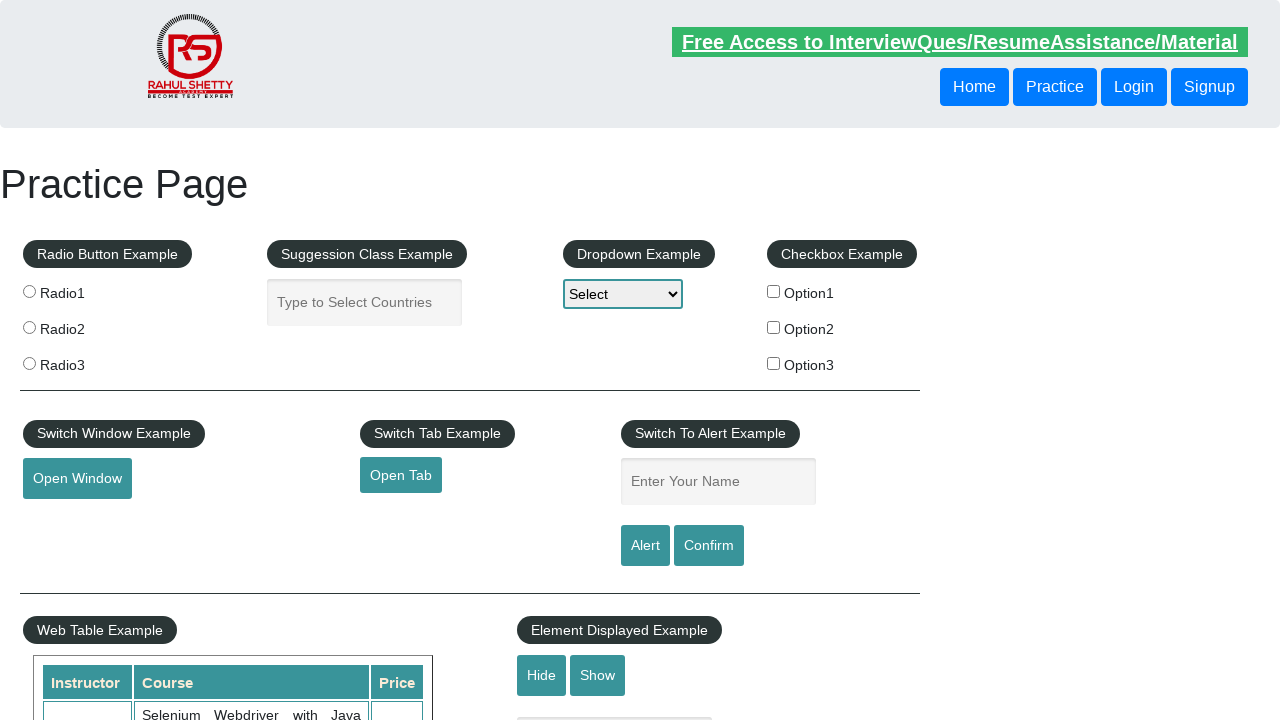

Selected dropdown option by visible text 'Option1' on select#dropdown-class-example
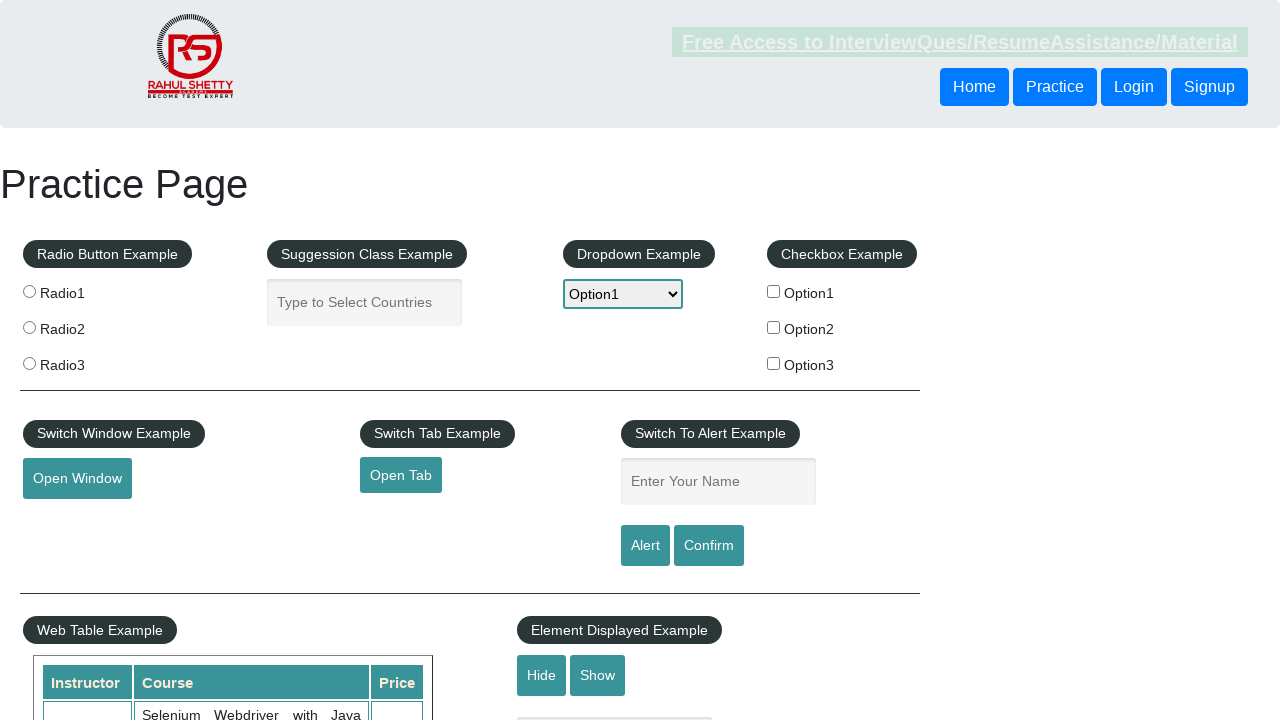

Selected dropdown option by value 'option2' on select#dropdown-class-example
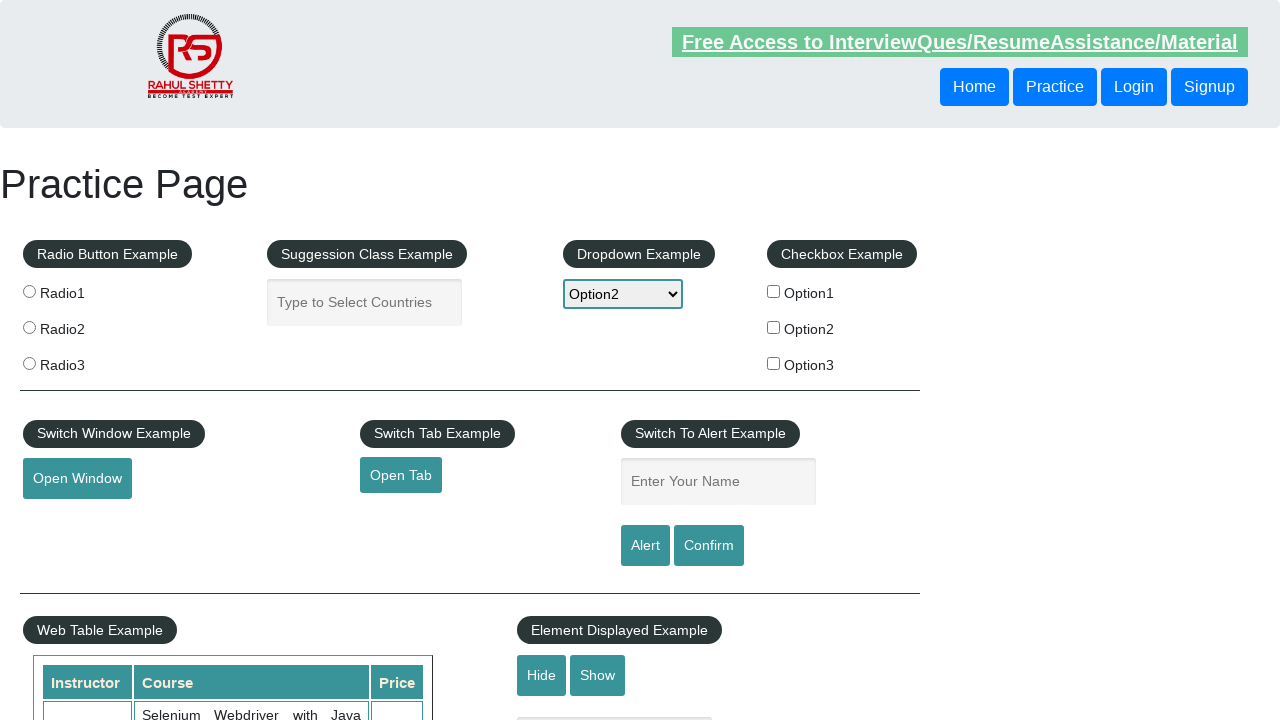

Selected dropdown option by index 3 on select#dropdown-class-example
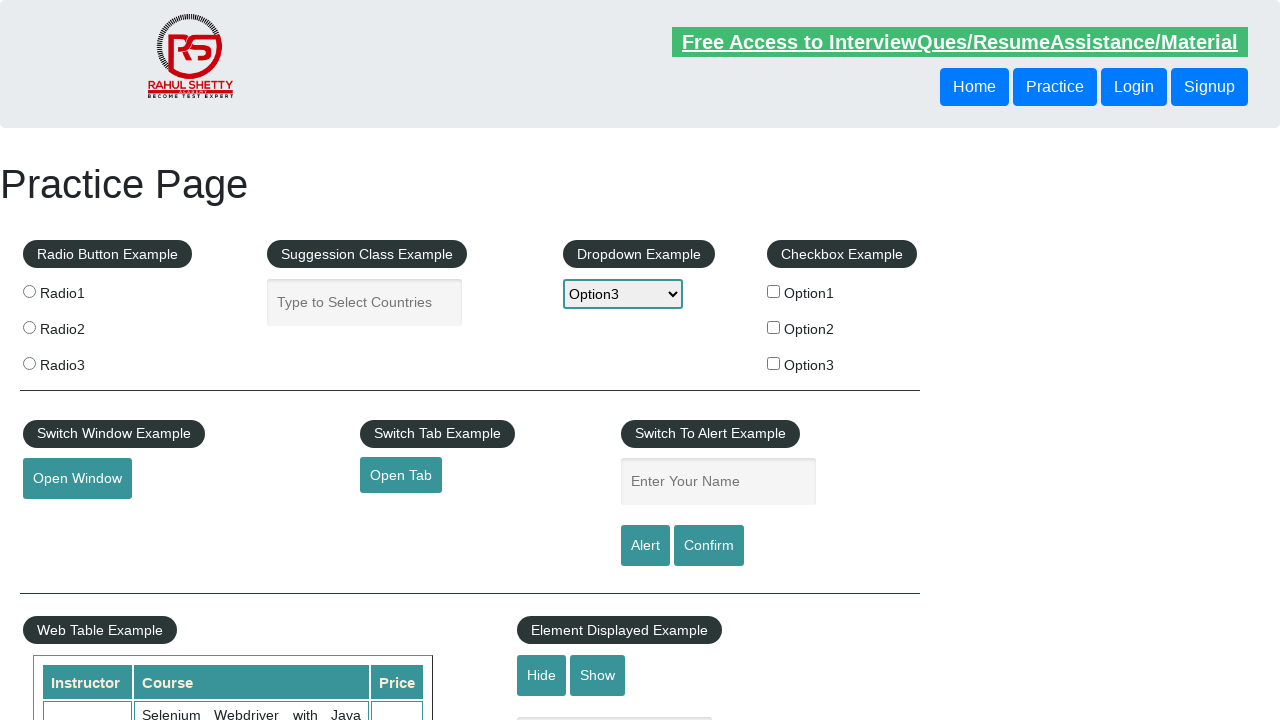

Retrieved all dropdown options, total count: 4
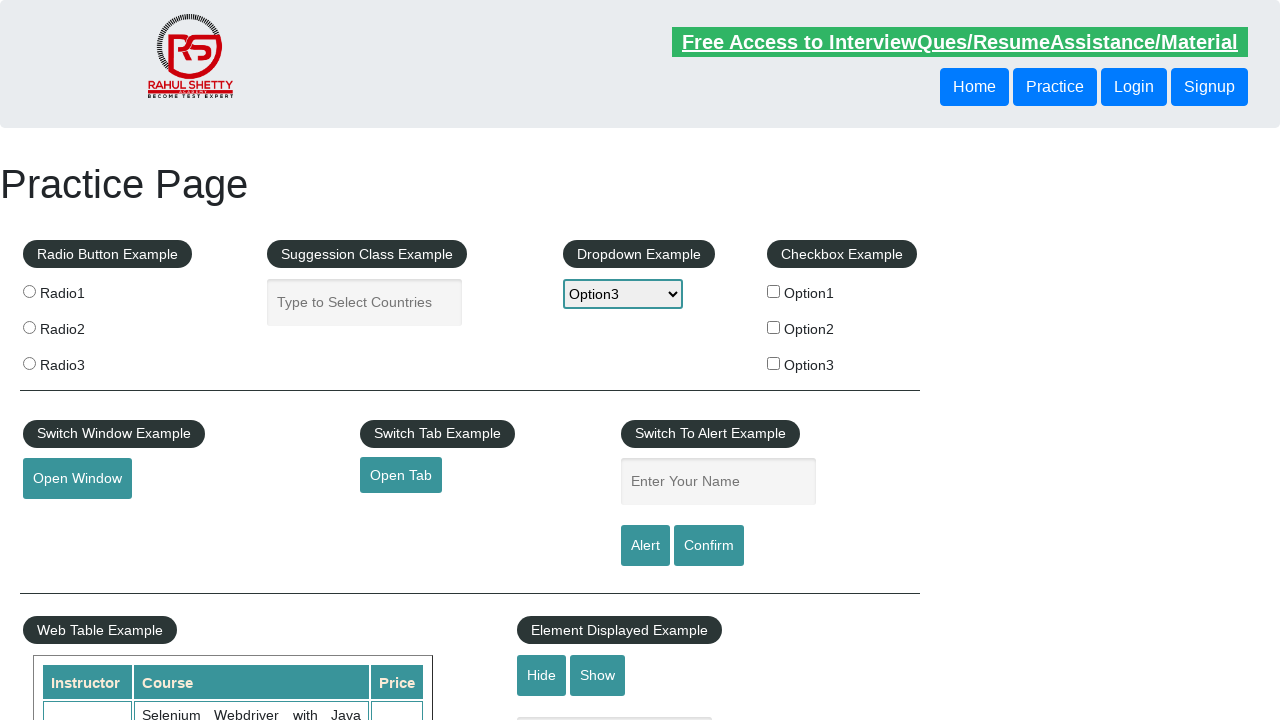

Printed all dropdown option values
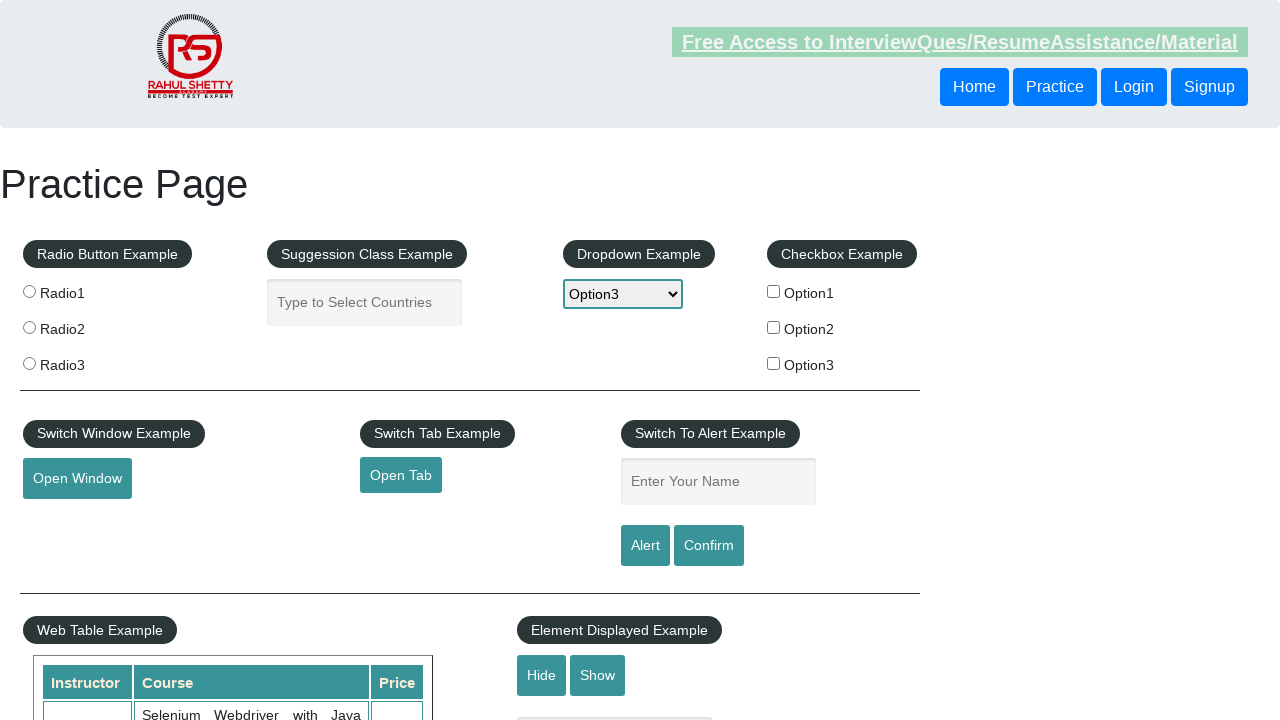

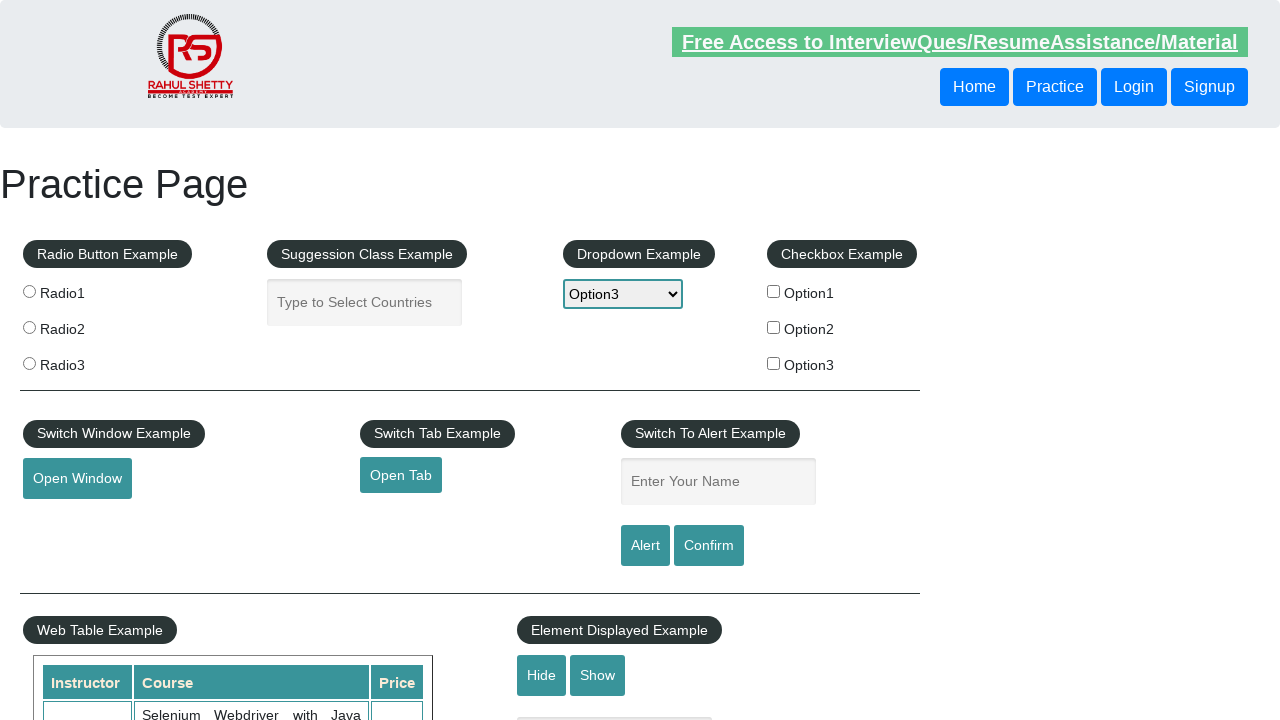